Verifies that entering an invalid email format triggers a validation error message

Starting URL: https://demo.haroldwaste.com/authentication

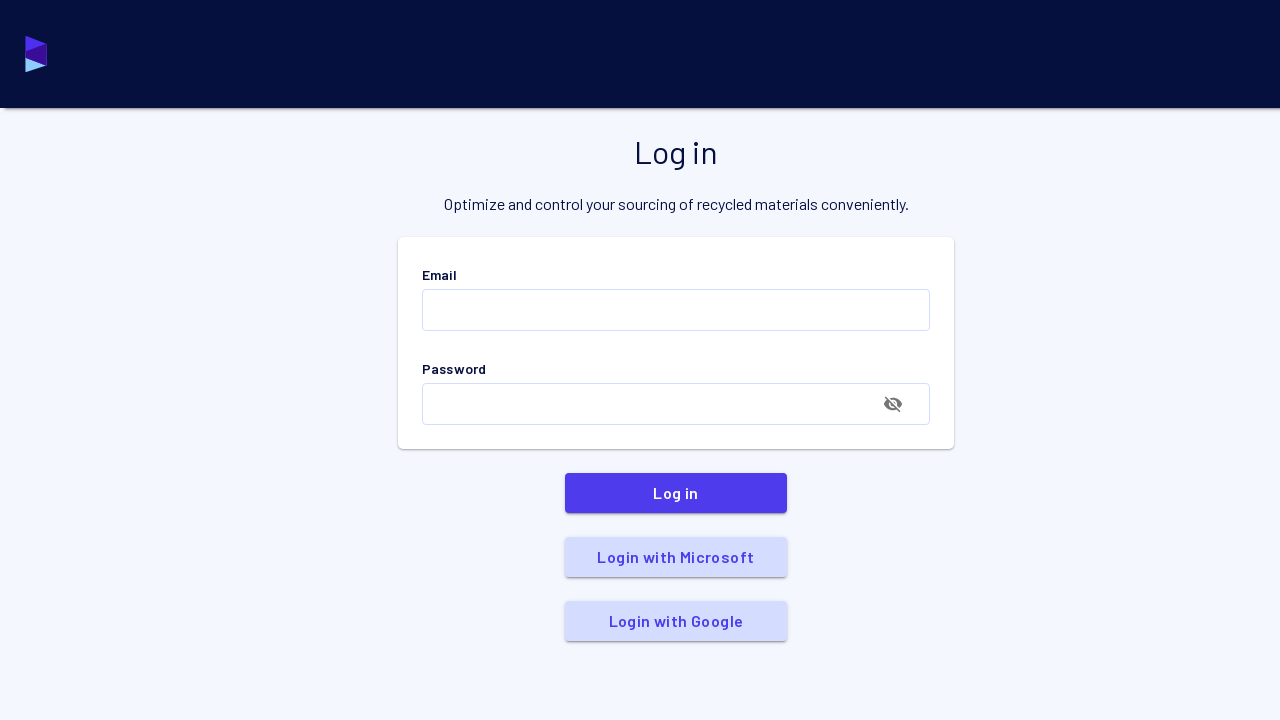

Filled email field with invalid email format 'invalidEmail' on [data-test-id="input-email"] >> internal:role=textbox
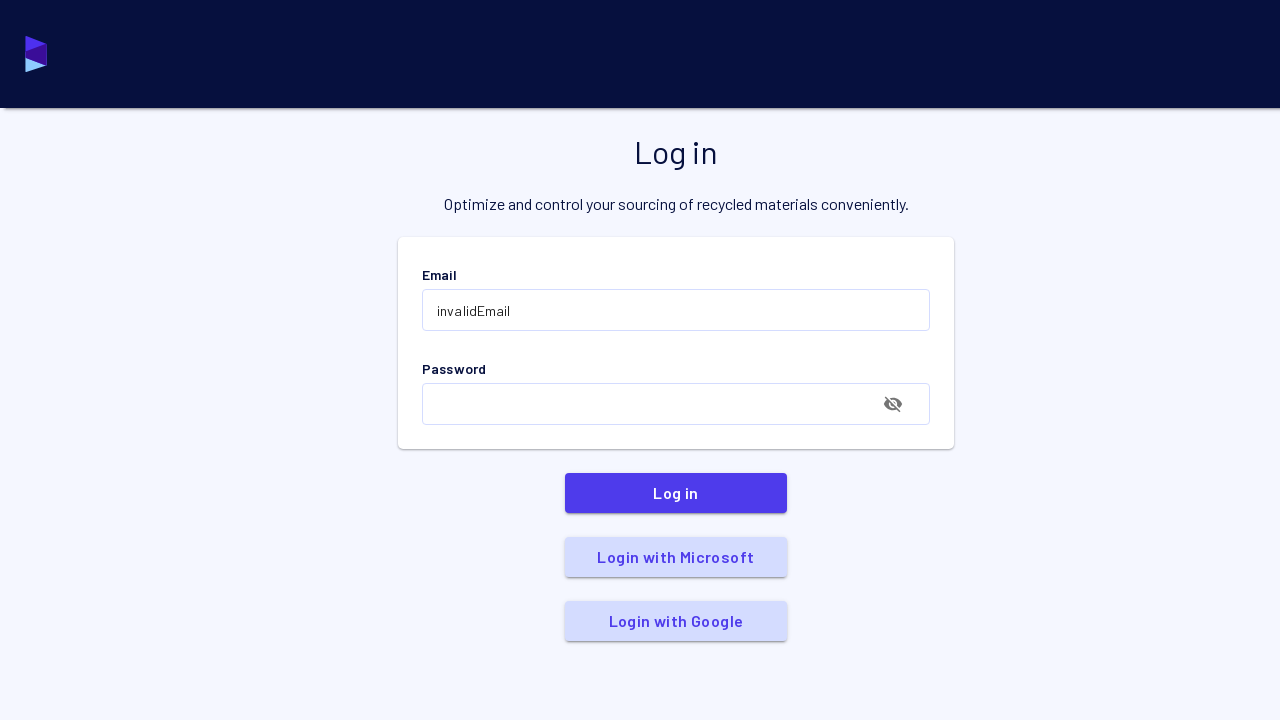

Clicked on password field to trigger email validation at (643, 404) on [data-test-id="input-password"] >> internal:role=textbox
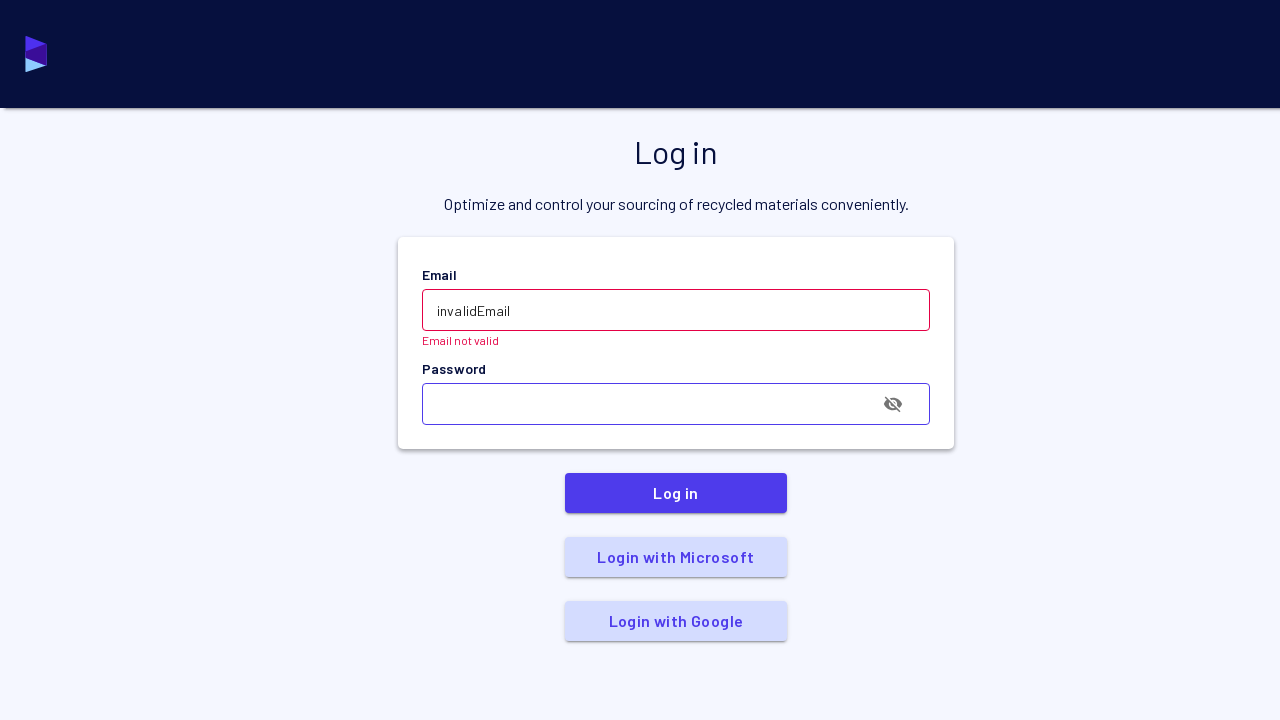

Verified that email validation error message 'Email not valid' appears
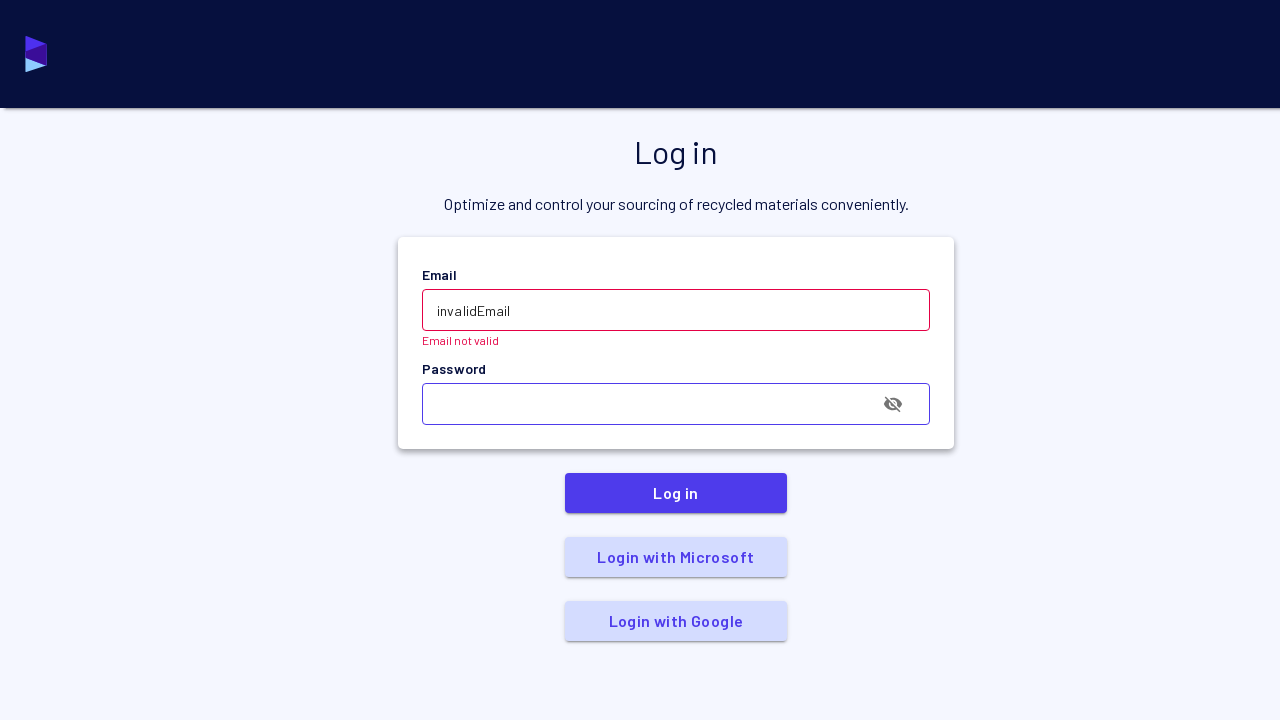

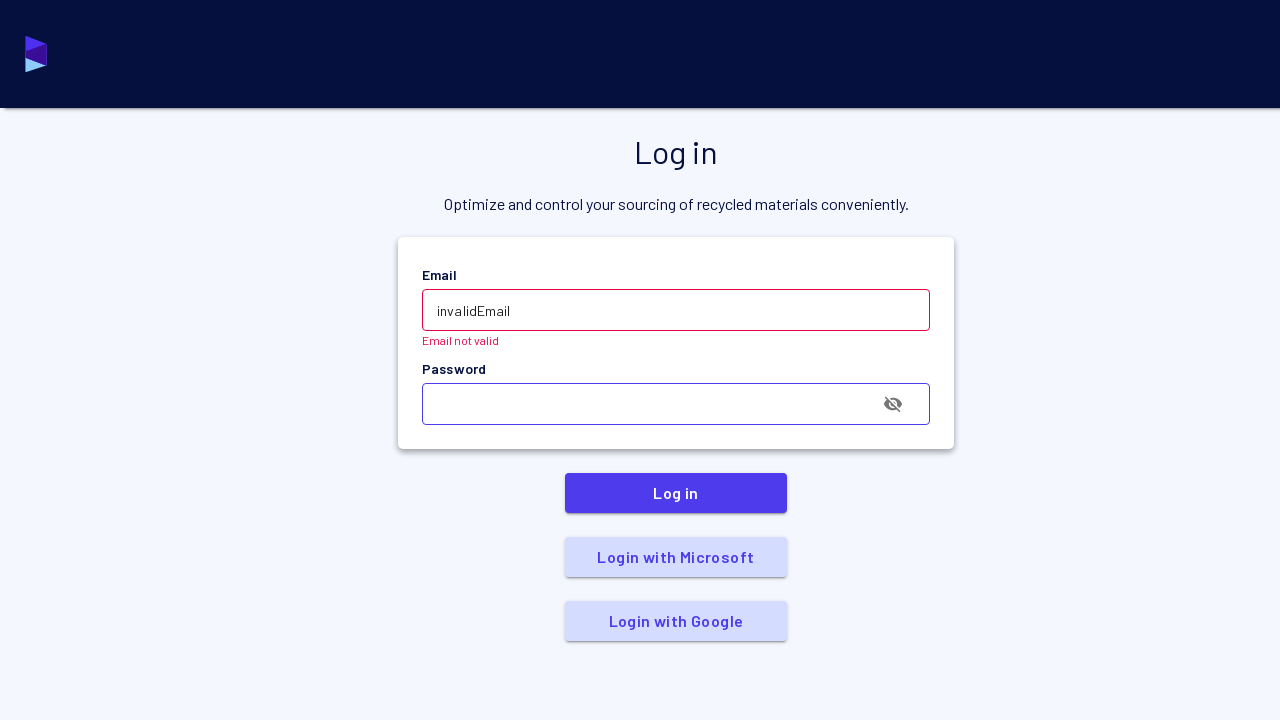